Tests that the username field restricts input length for very long usernames

Starting URL: https://e-commerce-client-swart.vercel.app/

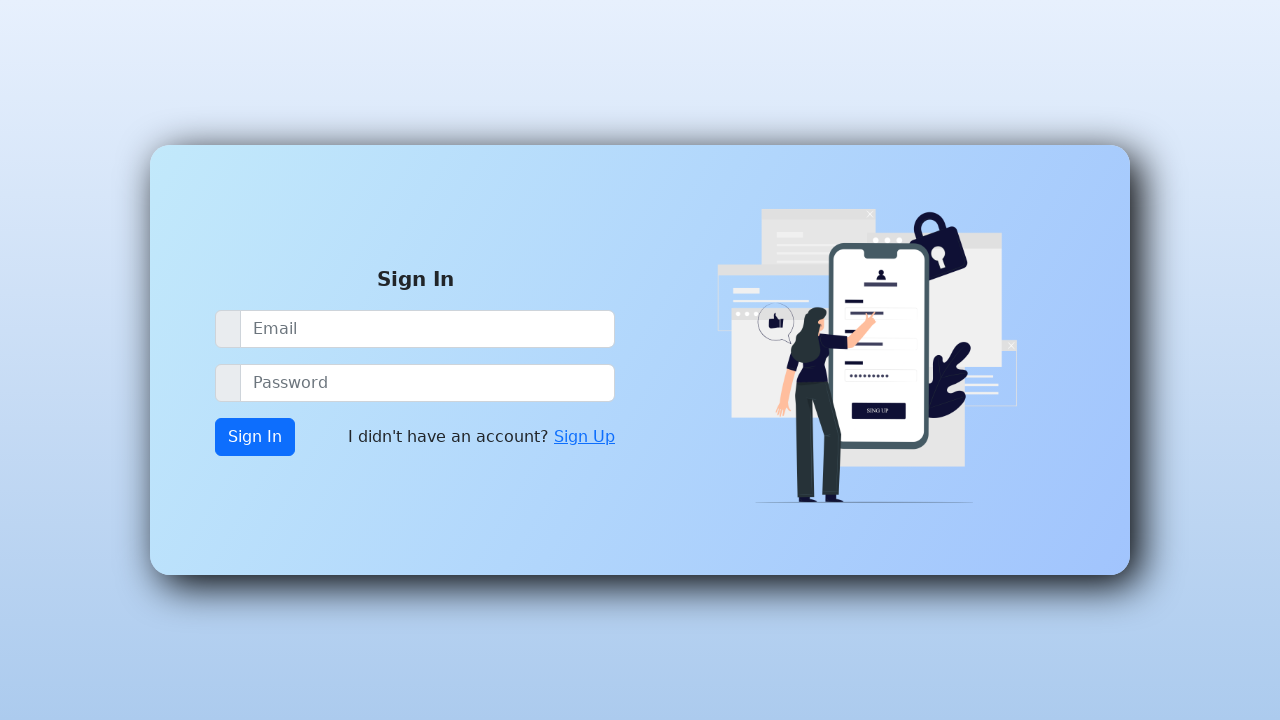

Clicked Sign Up link at (584, 437) on xpath=//a[contains(text(),'Sign Up')]
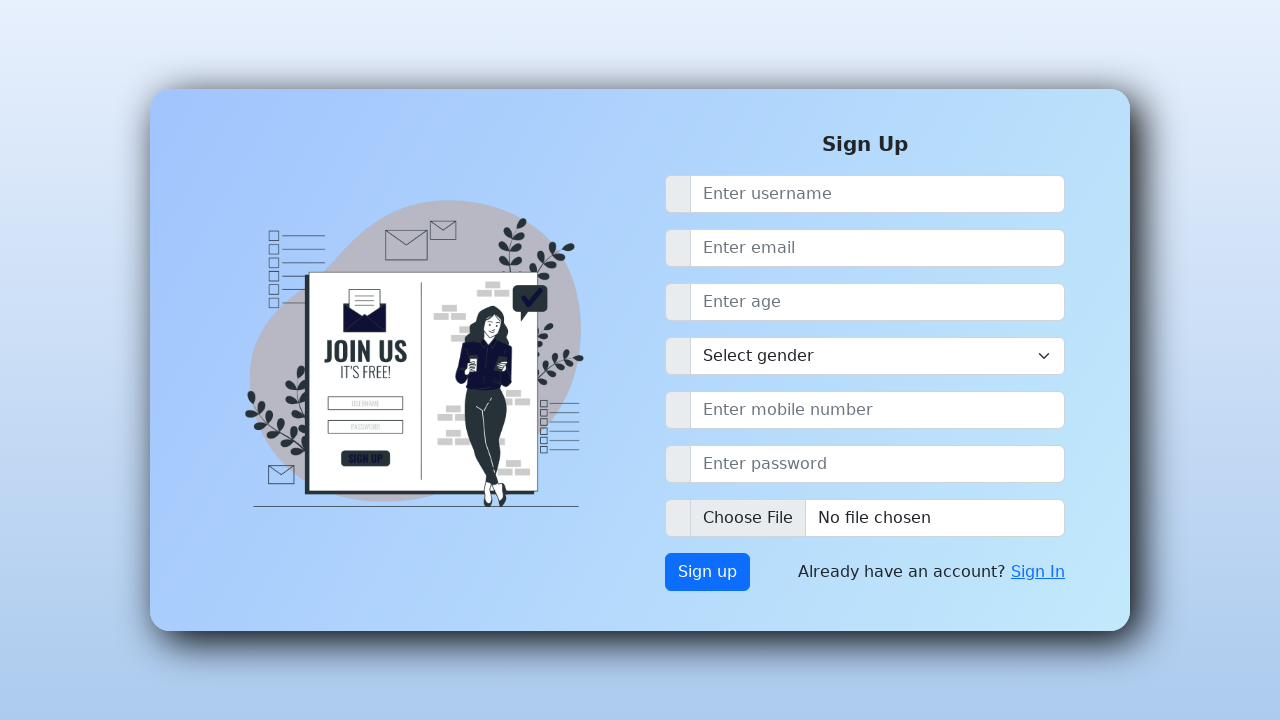

Filled username field with very long username (45 characters) to test length restriction on #username-lg
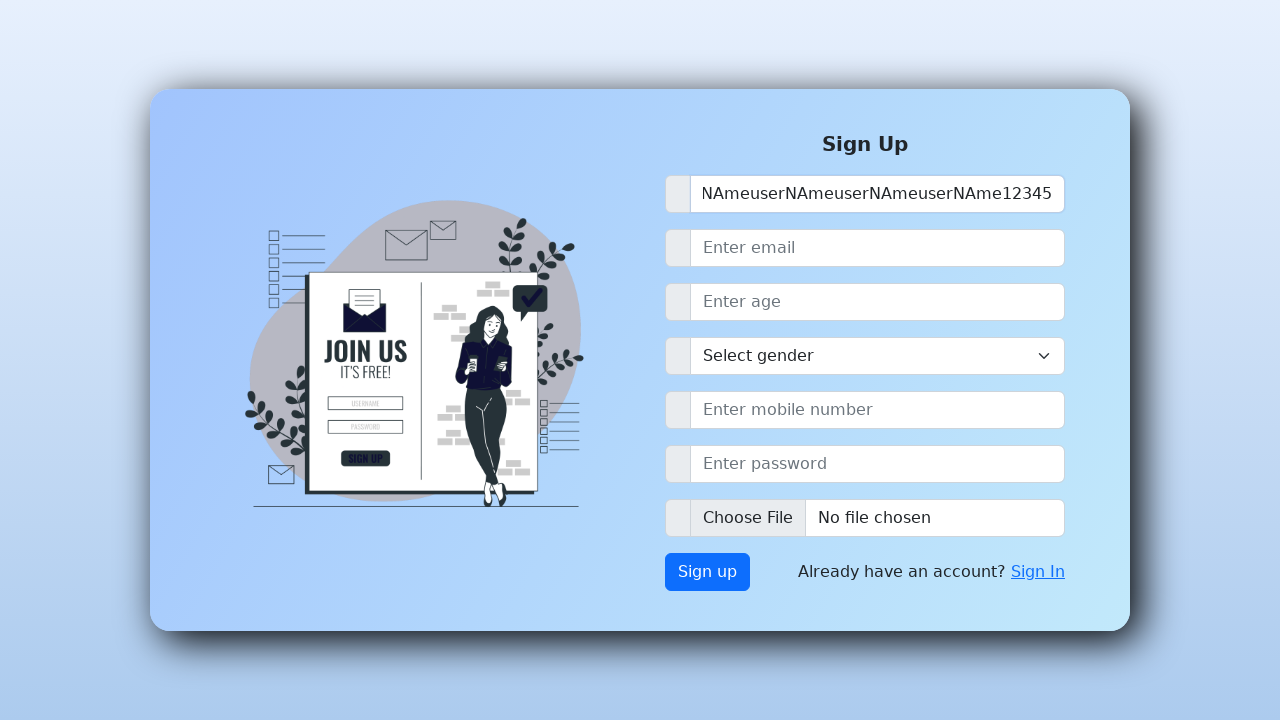

Clicked submit button to test username length validation at (708, 572) on xpath=//button[@class='btn btn-primary btn d-none d-md-inline-block']
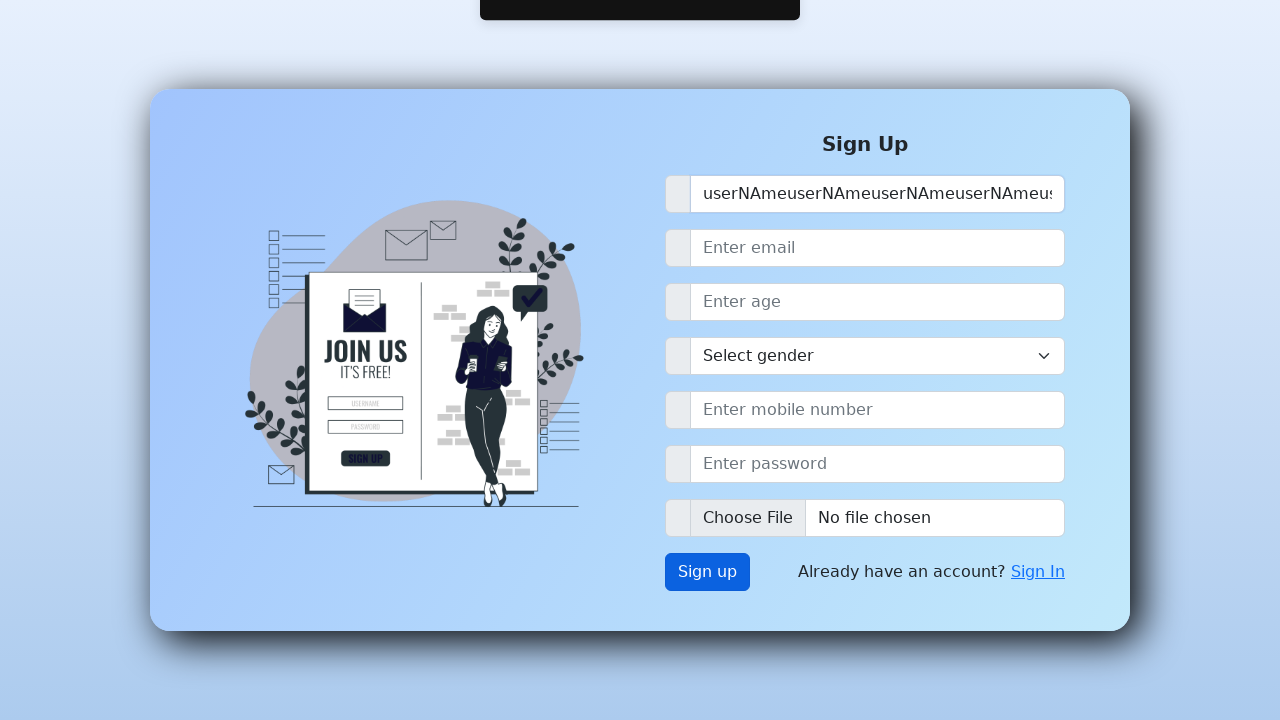

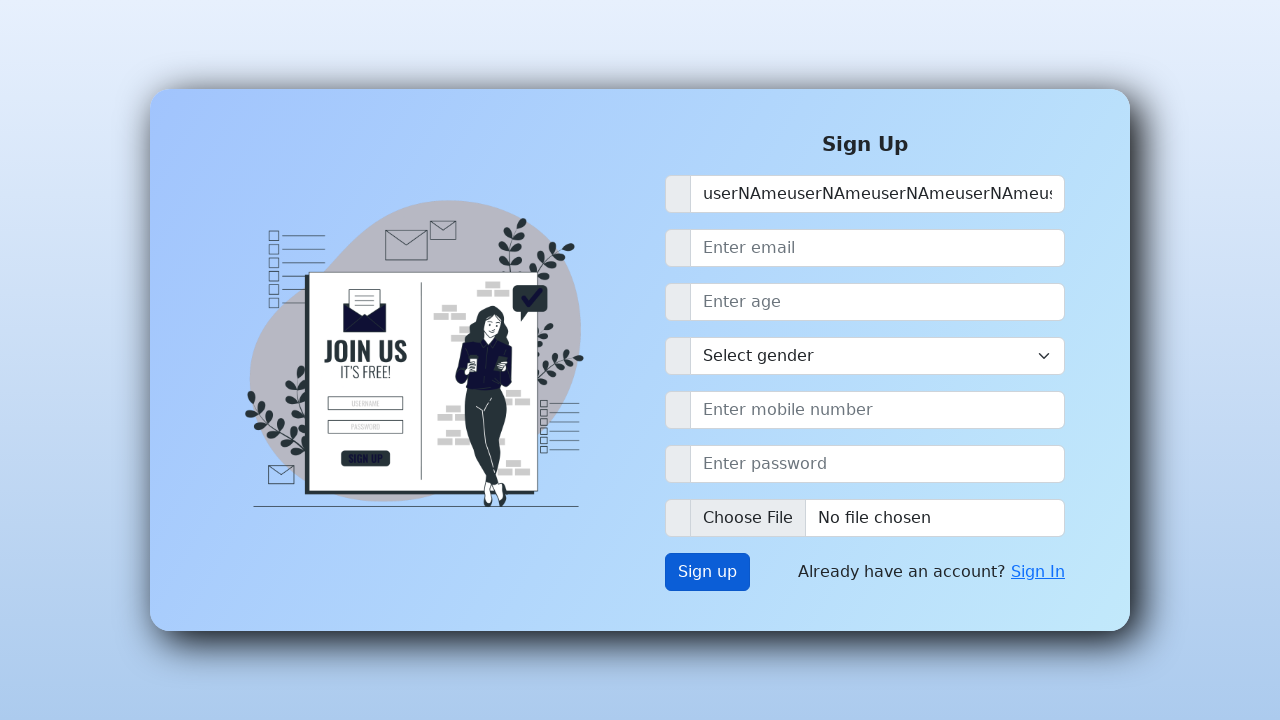